Tests the Federal Reserve Bank routing number verification system by searching for a routing number and handling the terms agreement popup

Starting URL: https://frbservices.org/

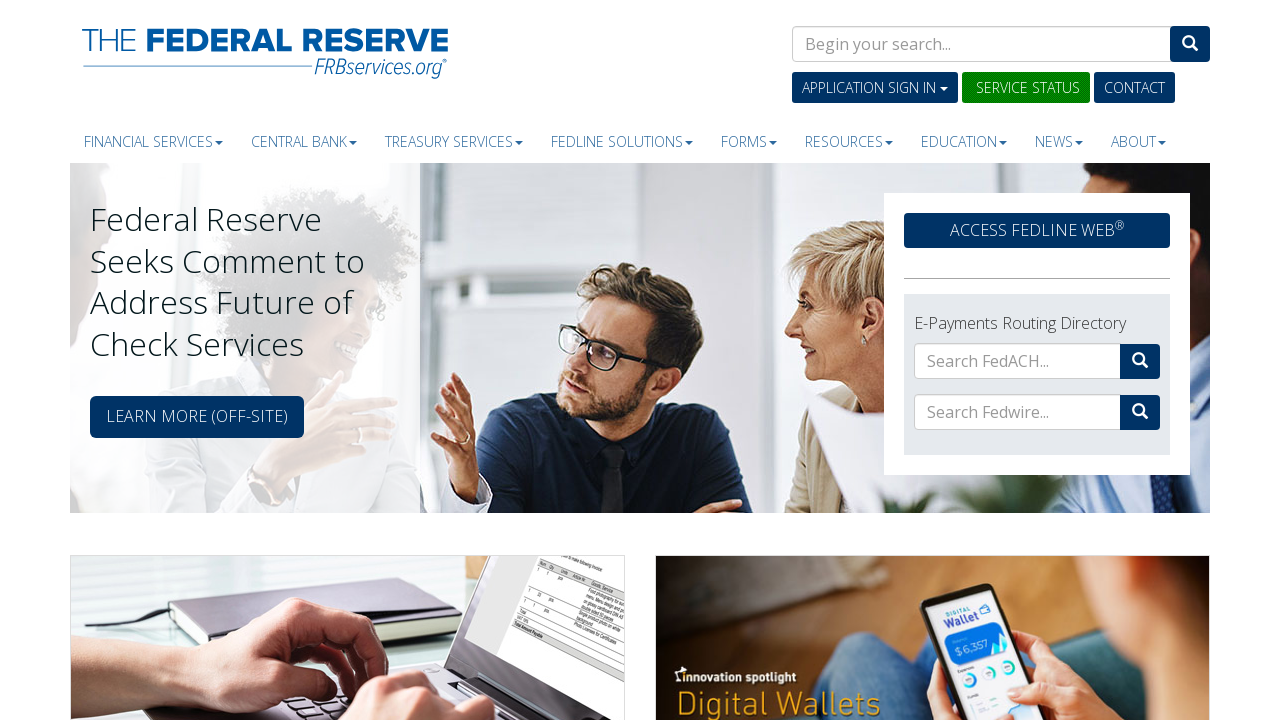

Filled search field with routing number '021000021' on #search-fedach
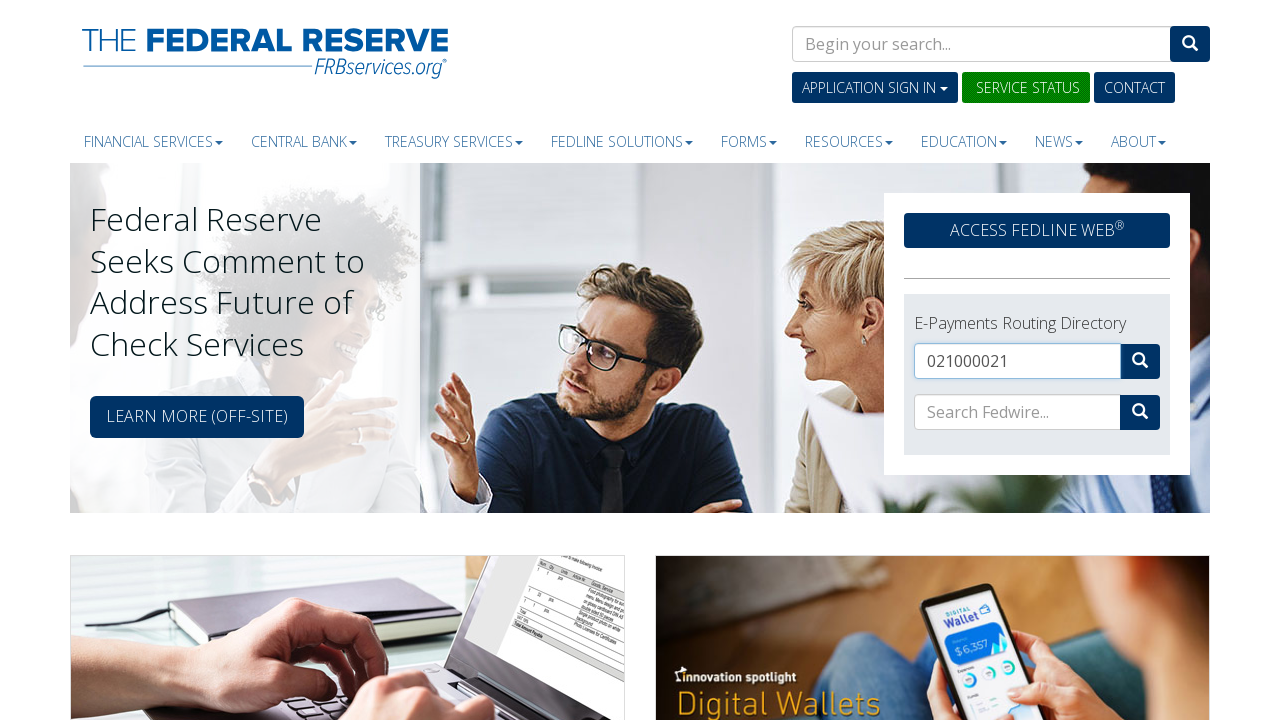

Pressed Enter to submit routing number search on #search-fedach
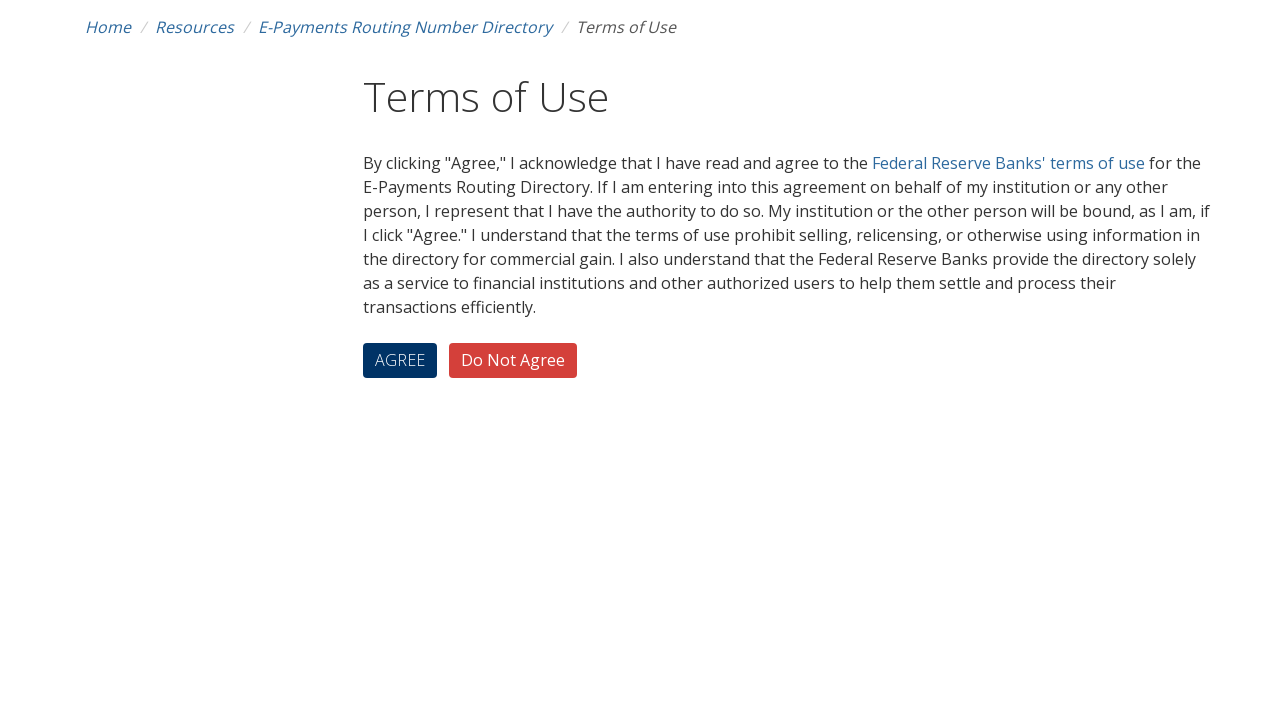

Terms agreement button appeared
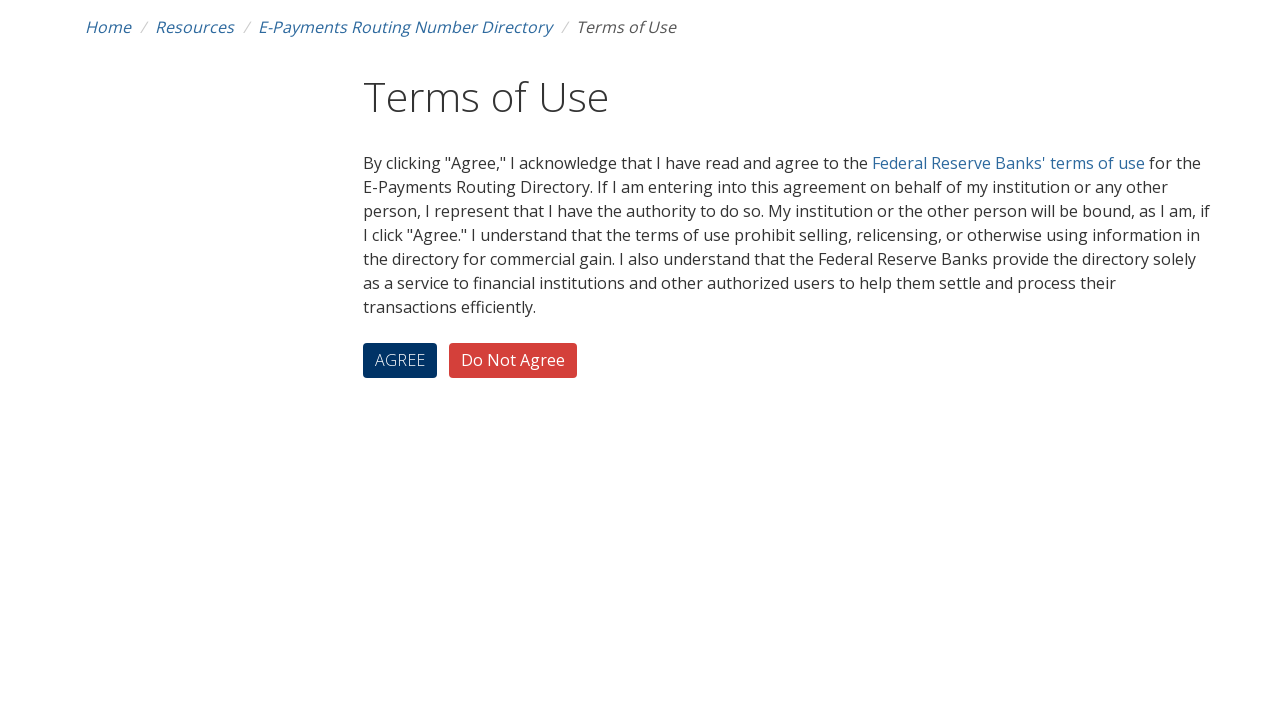

Clicked terms agreement button to accept at (400, 360) on #agree_terms_use
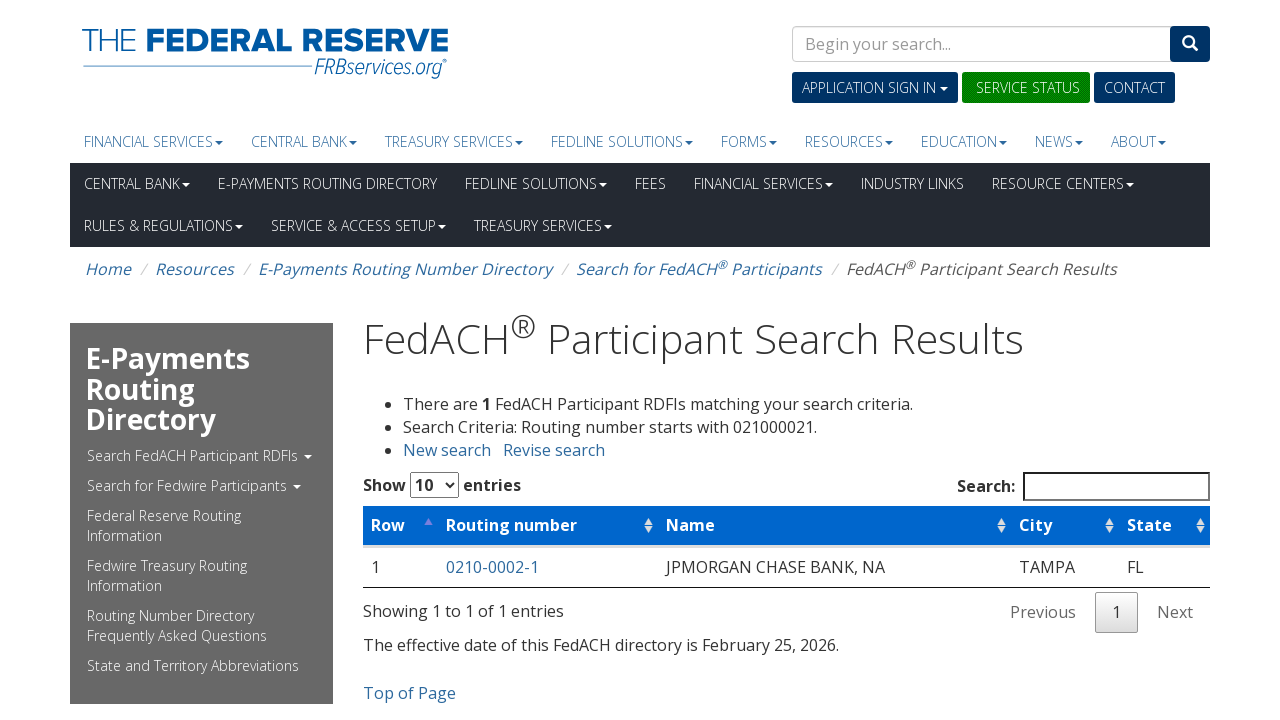

Results table info loaded
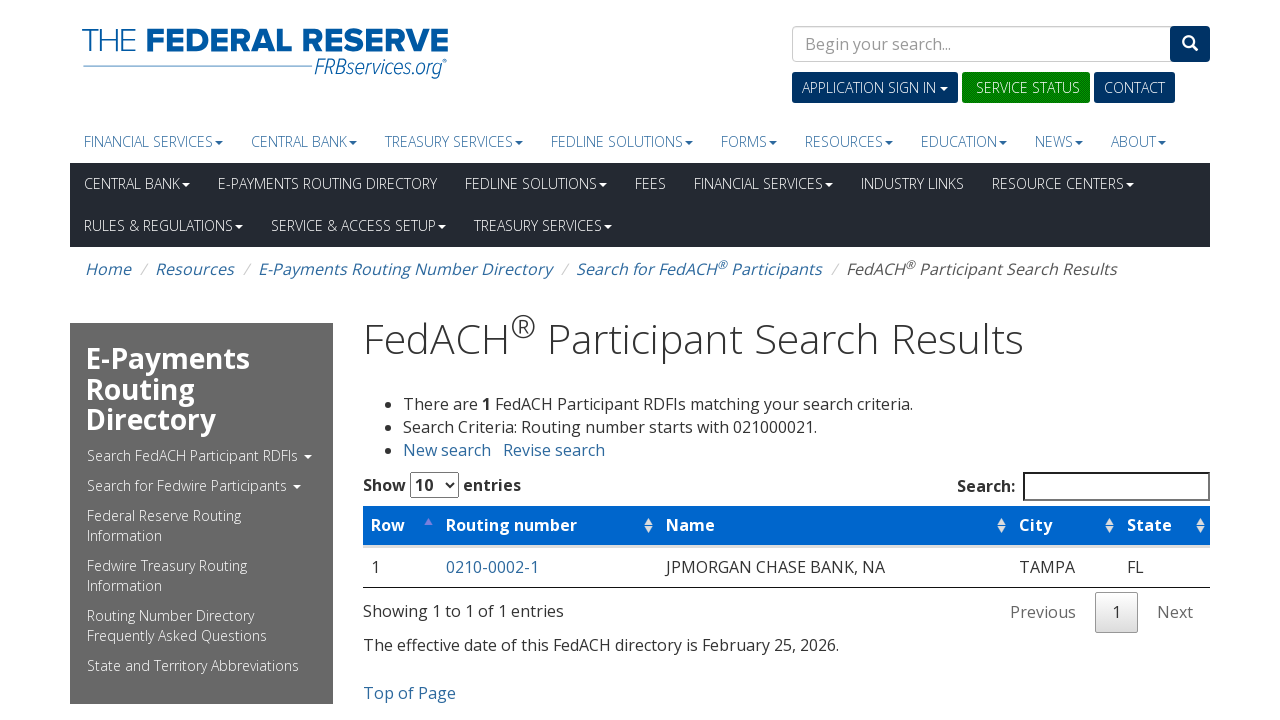

Results table is present and visible
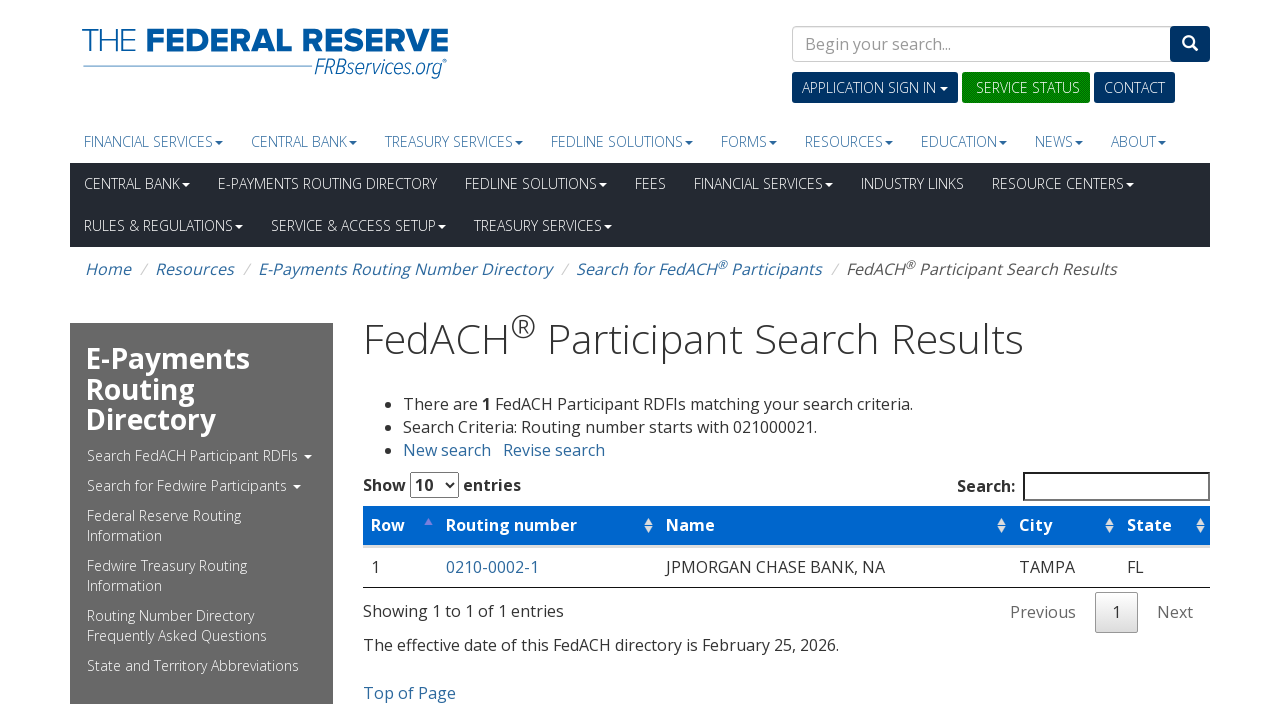

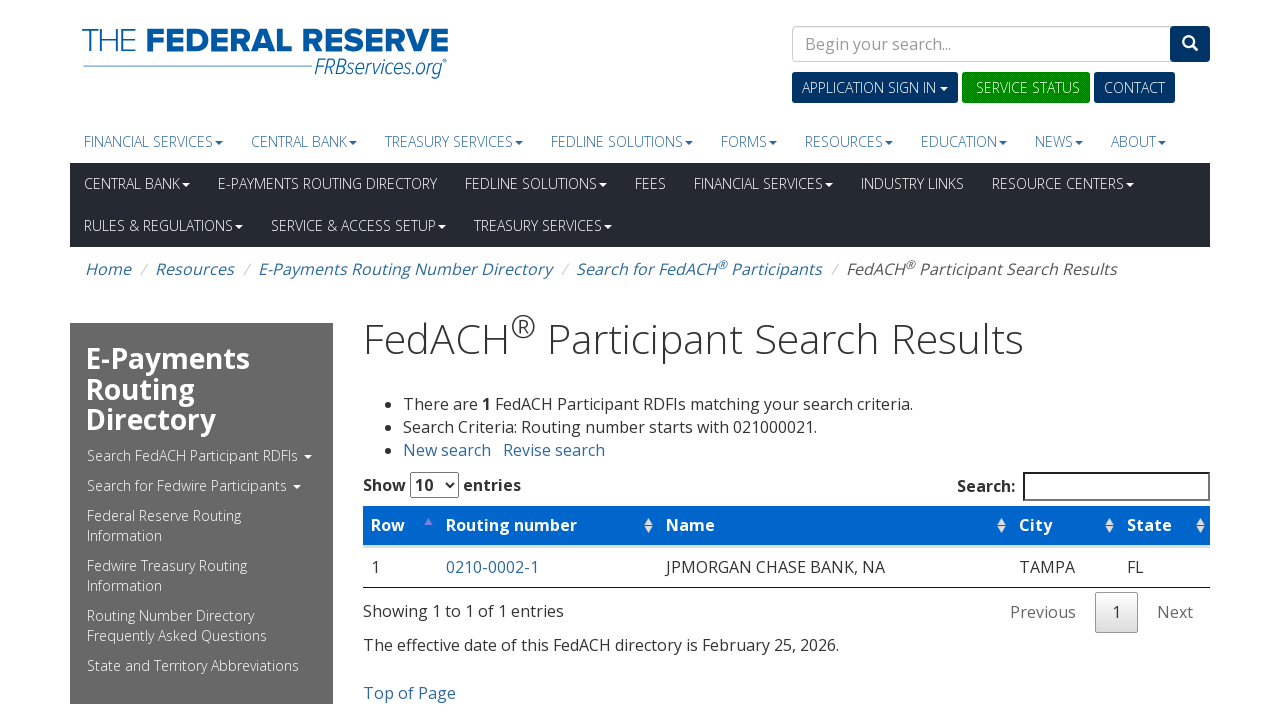